Tests the brand search functionality on Nykaa website by hovering over the brands menu, clicking it, searching for "L'Oreal Paris", and interacting with the search results.

Starting URL: https://www.nykaa.com/

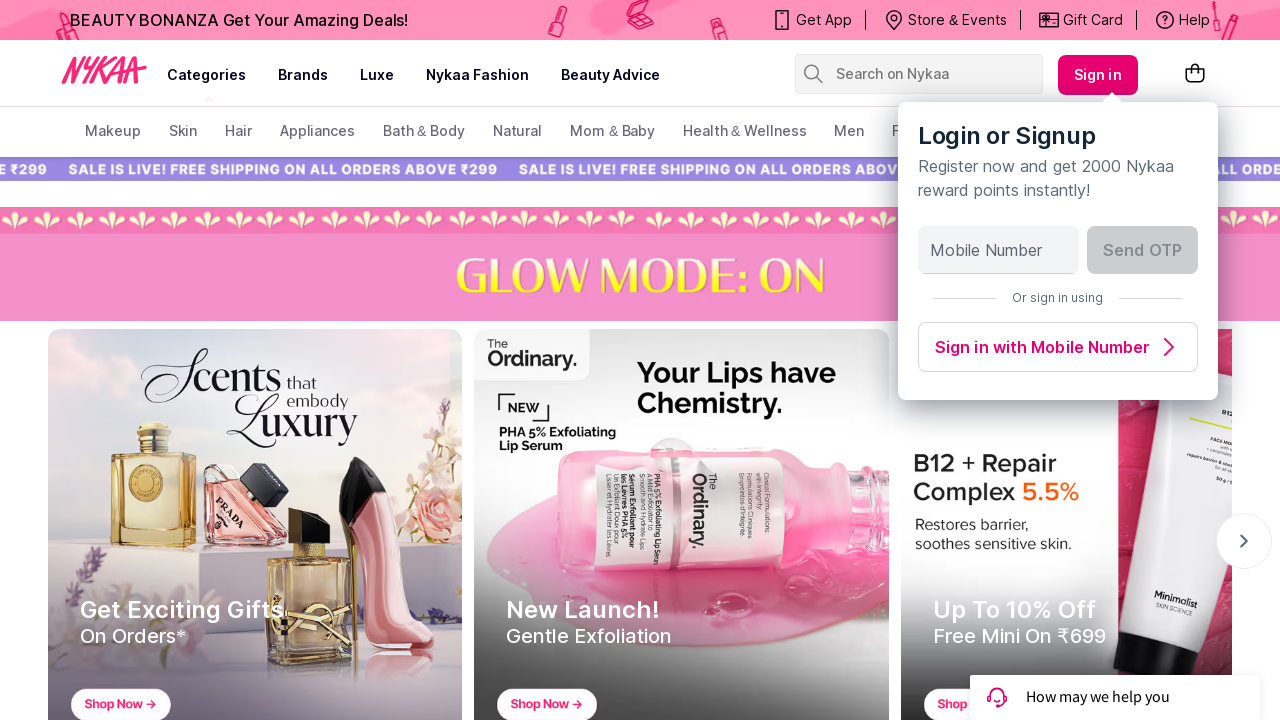

Hovered over brands link in navigation at (303, 75) on xpath=//a[text()='brands']
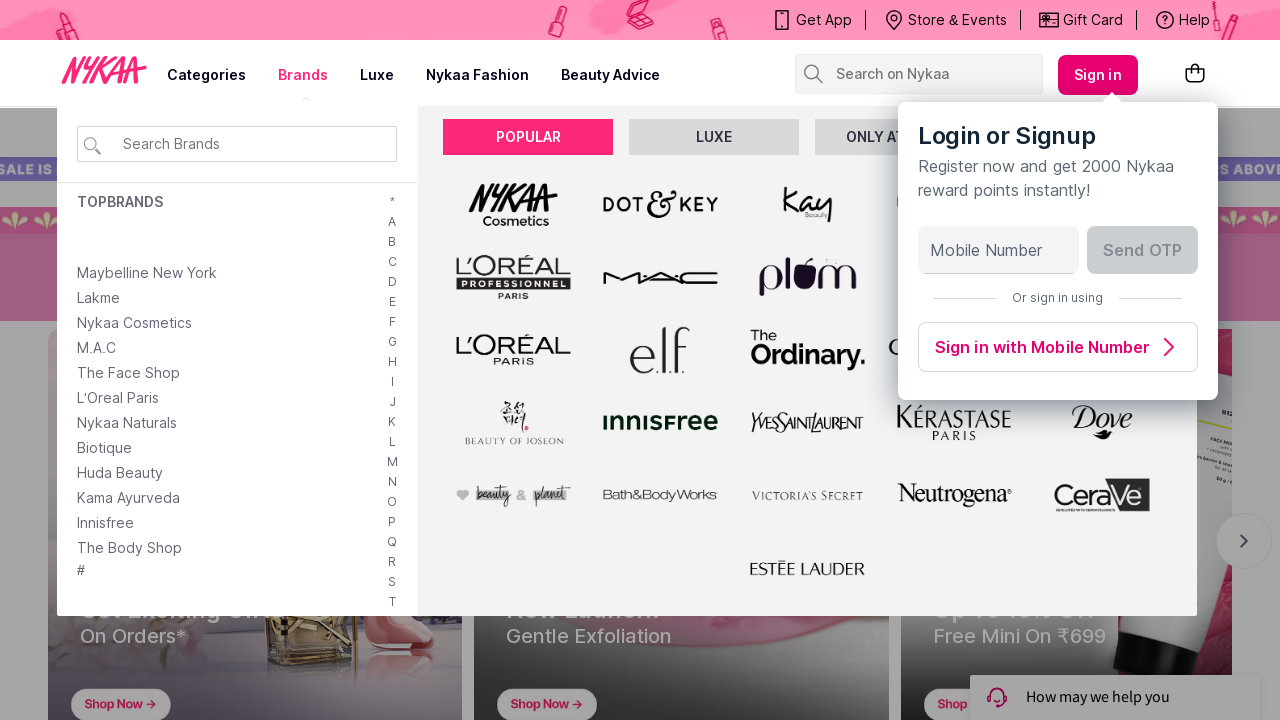

Clicked on brands link at (303, 75) on xpath=//a[text()='brands']
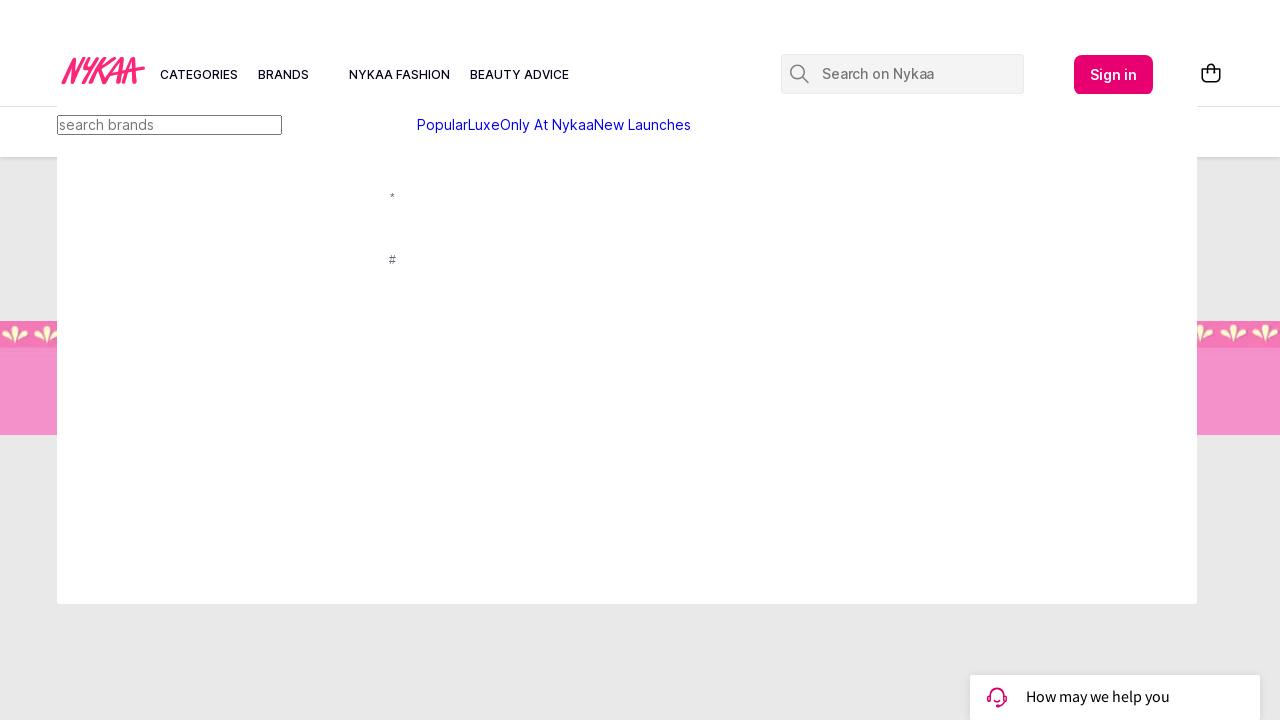

Filled brand search box with 'L'Oreal Paris' on #brandSearchBox
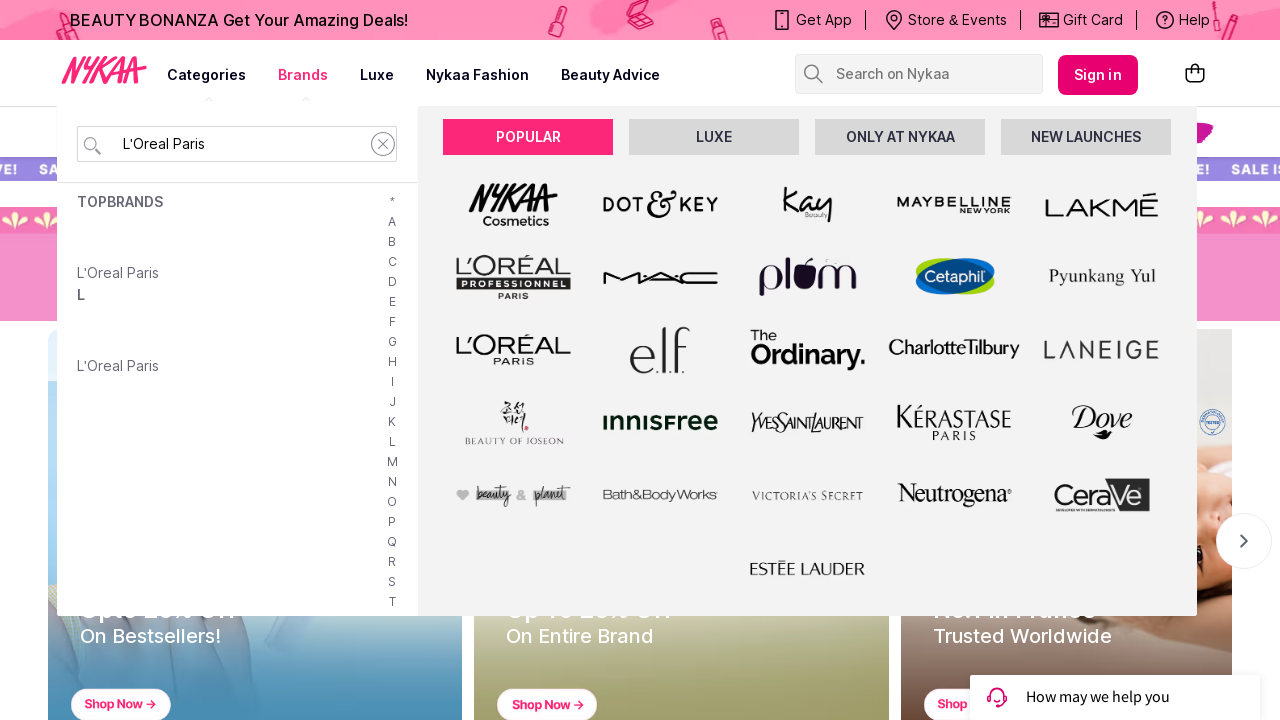

Search results loaded with L'Oreal Paris option
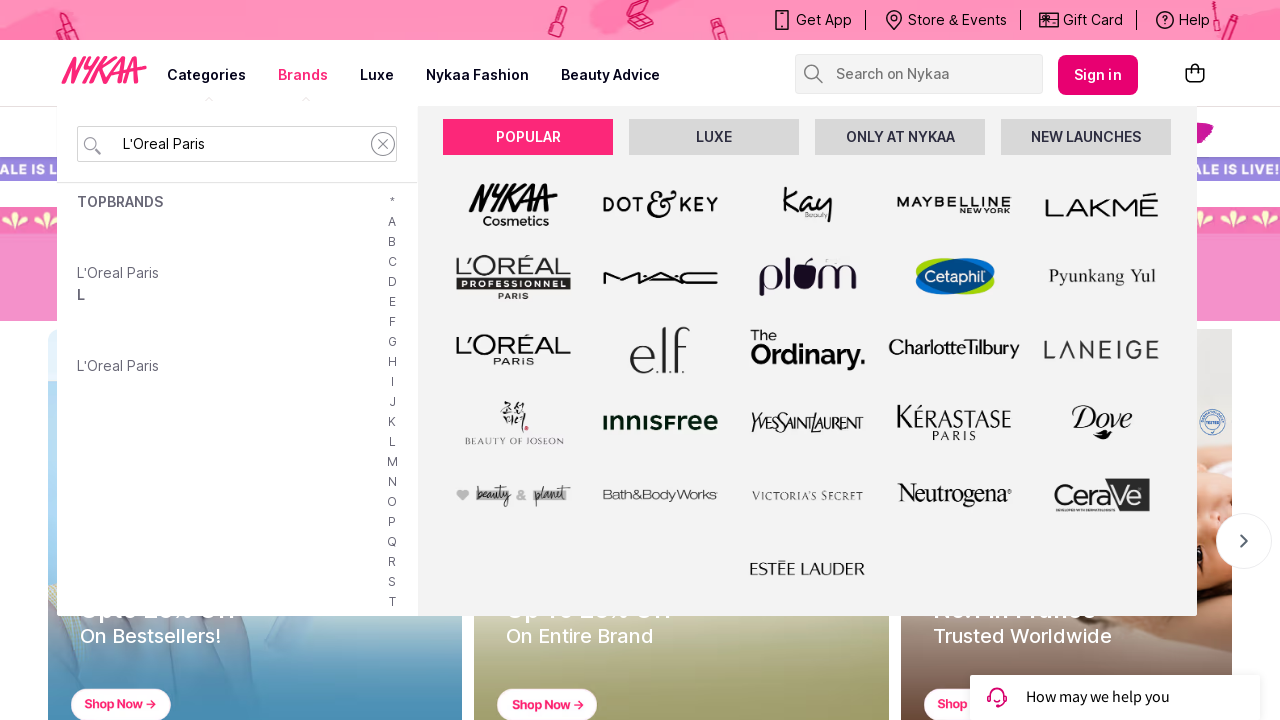

Clicked on L'Oreal Paris option from search results at (118, 272) on (//a[text()="L'Oreal Paris"])[1]
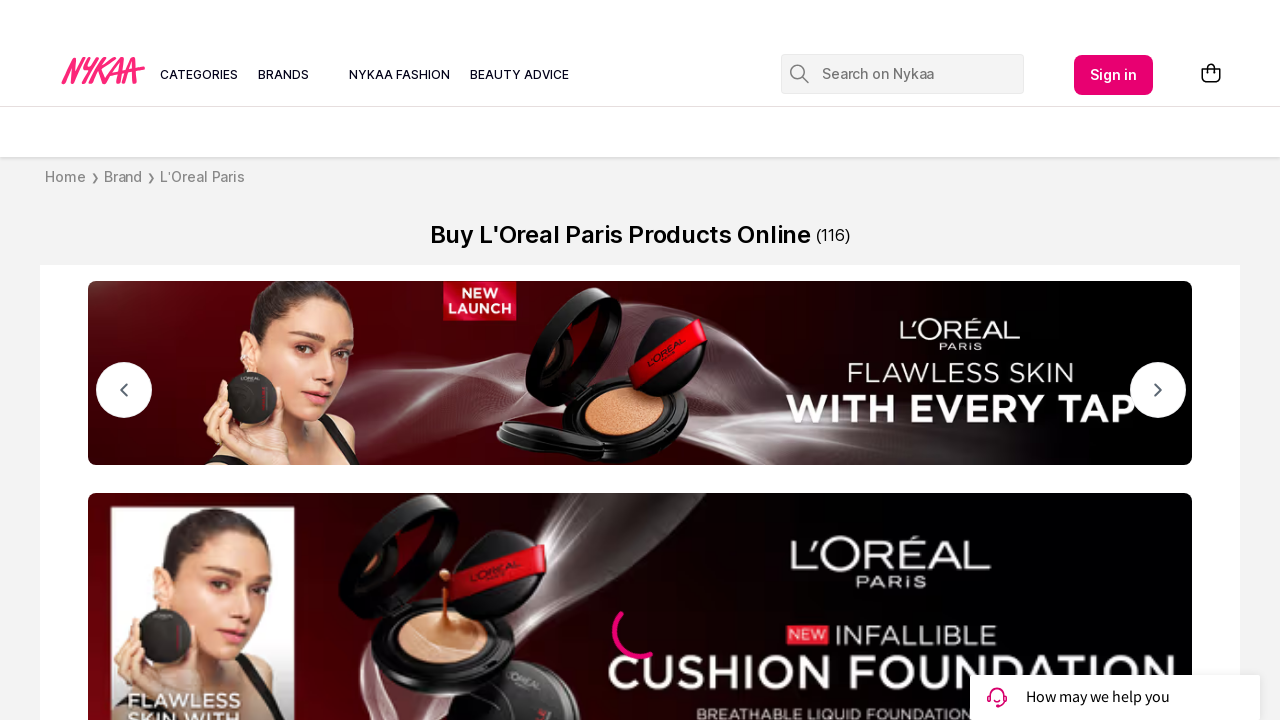

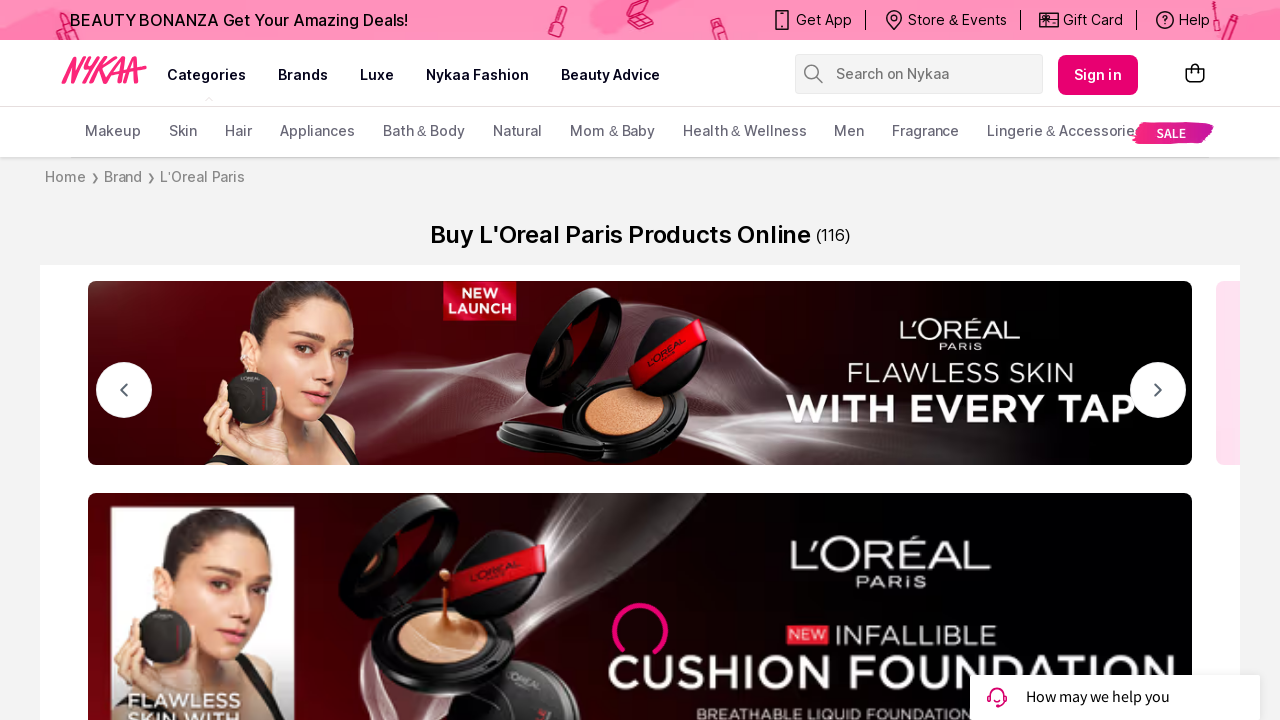